Tests shadow DOM interaction by navigating to a demo application, clicking on the Shadow section to reveal shadow DOM elements, and filling in a text input within the shadow root.

Starting URL: https://demoapps.qspiders.com/ui?scenario=1

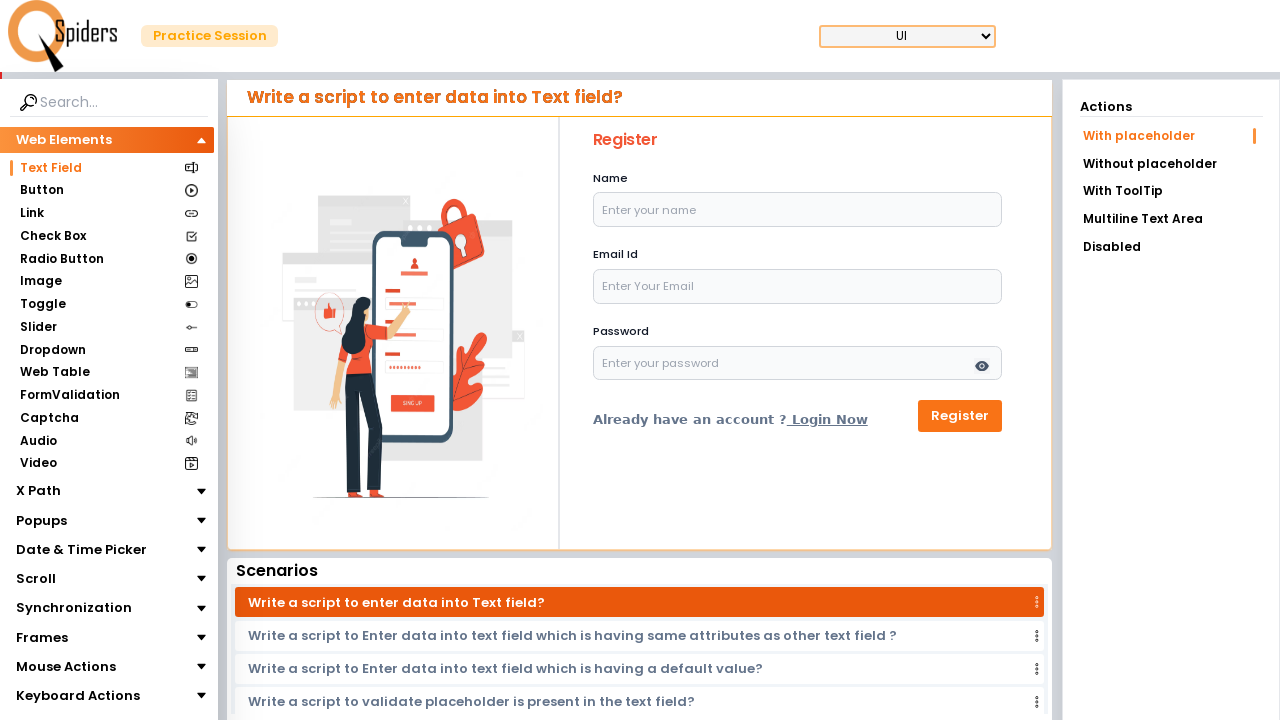

Clicked on Shadow section to expand it at (96, 665) on xpath=//section[contains(text(),'Shadow')]
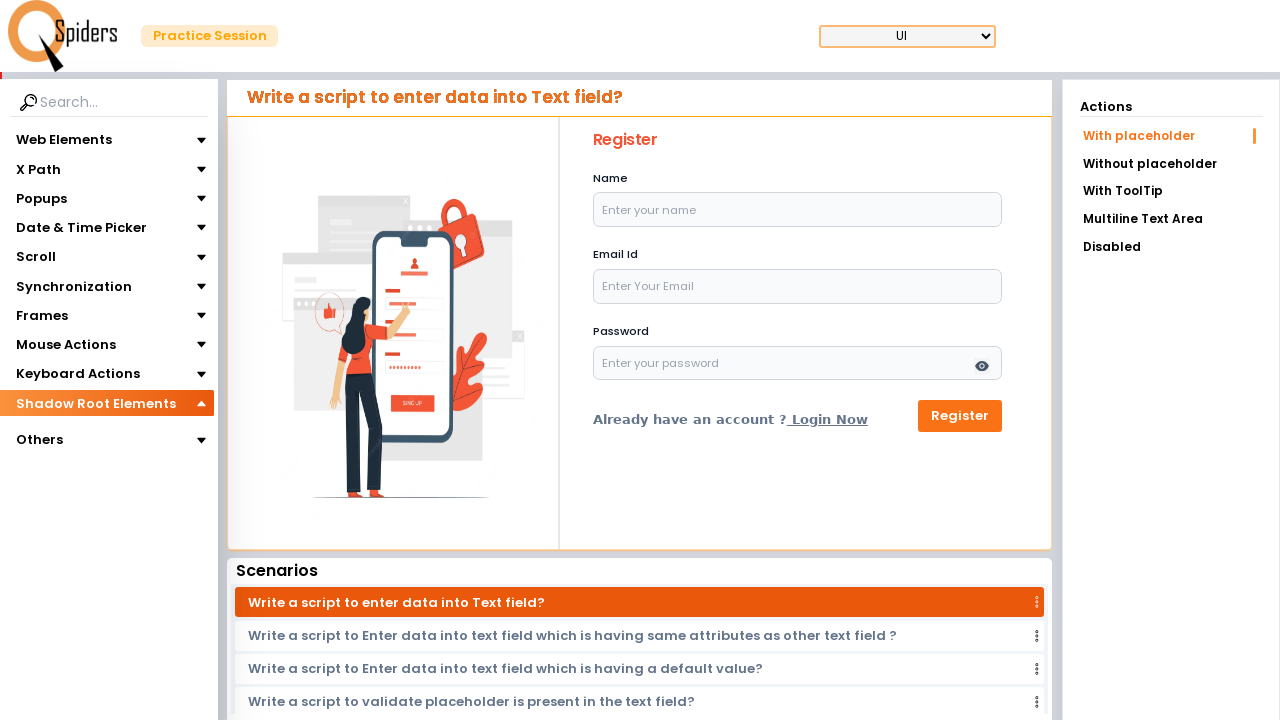

Clicked on Shadow section again at (96, 403) on xpath=//section[contains(text(),'Shadow')]
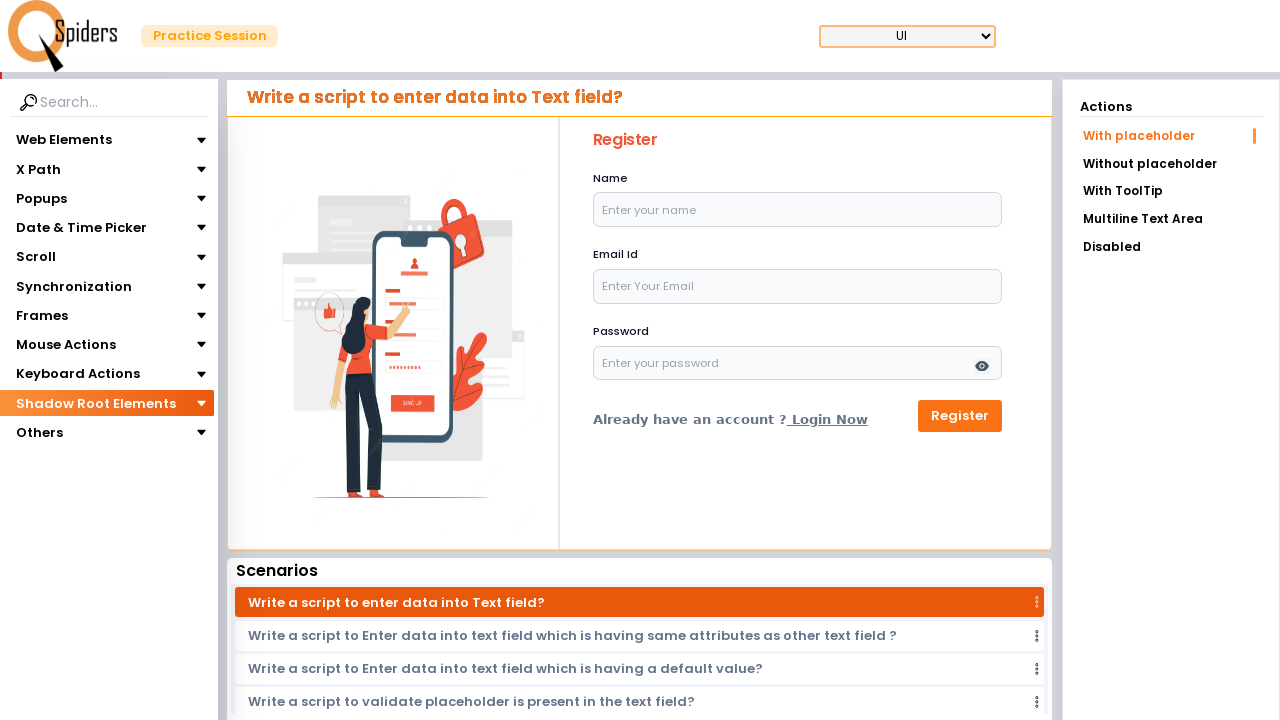

Waited 1000ms for shadow DOM content to be available
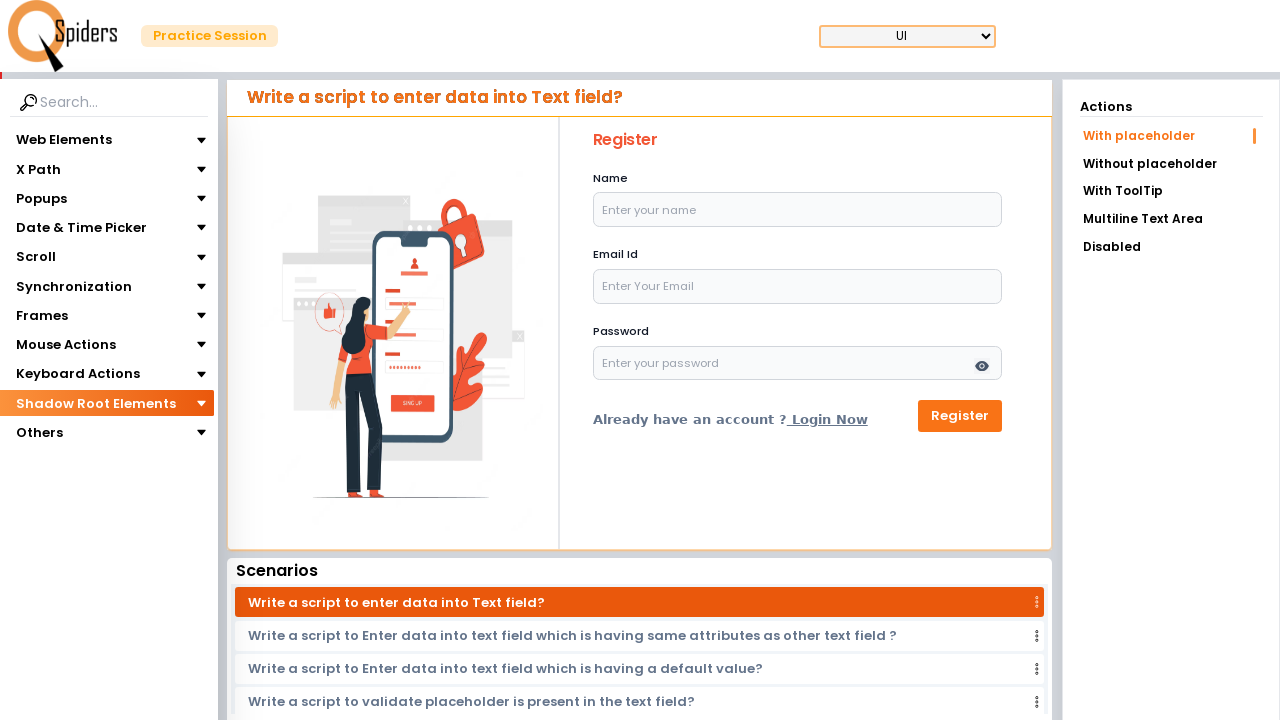

Located shadow DOM text input using piercing selector
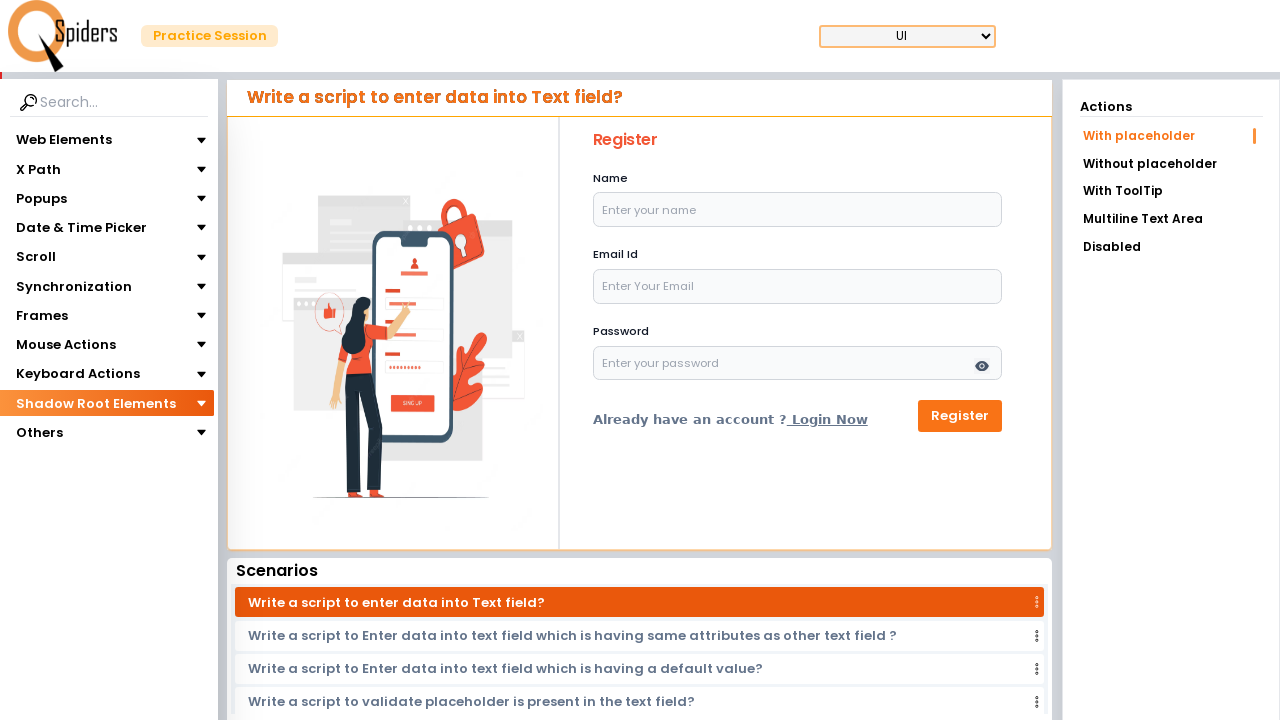

Filled shadow DOM text input with 'MADHURA' on form > div:first-child >> input[type='text']
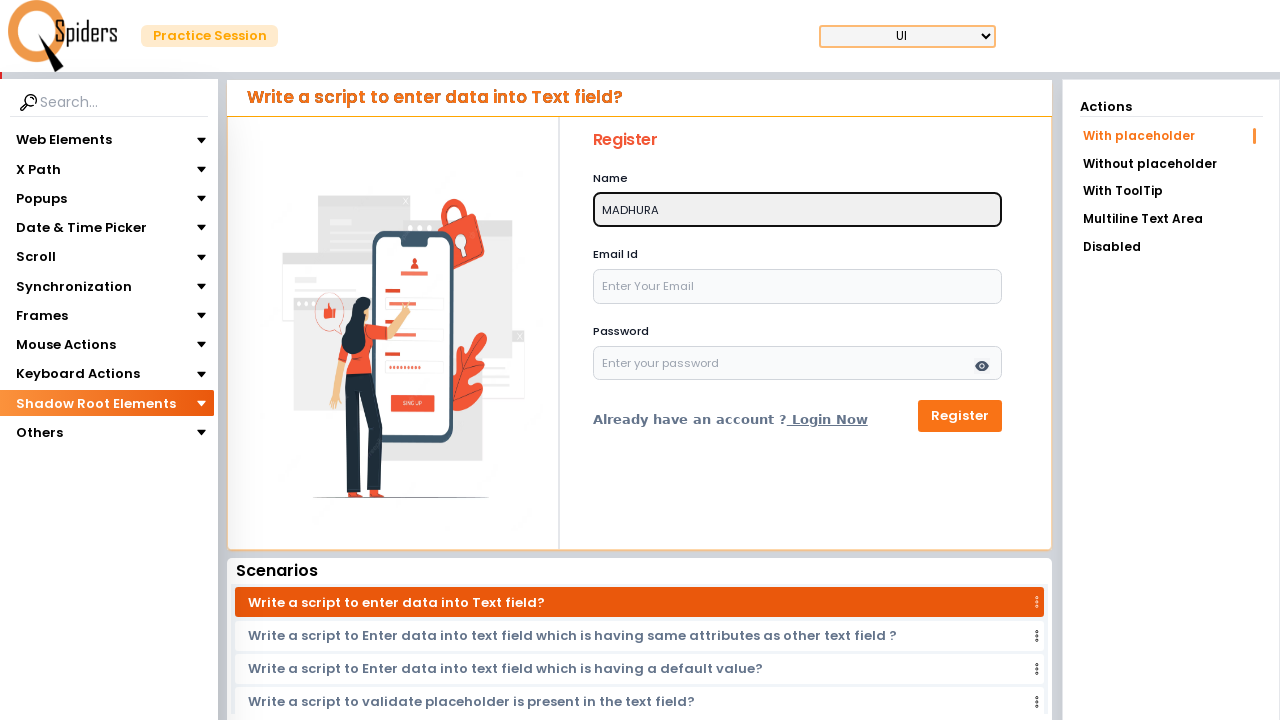

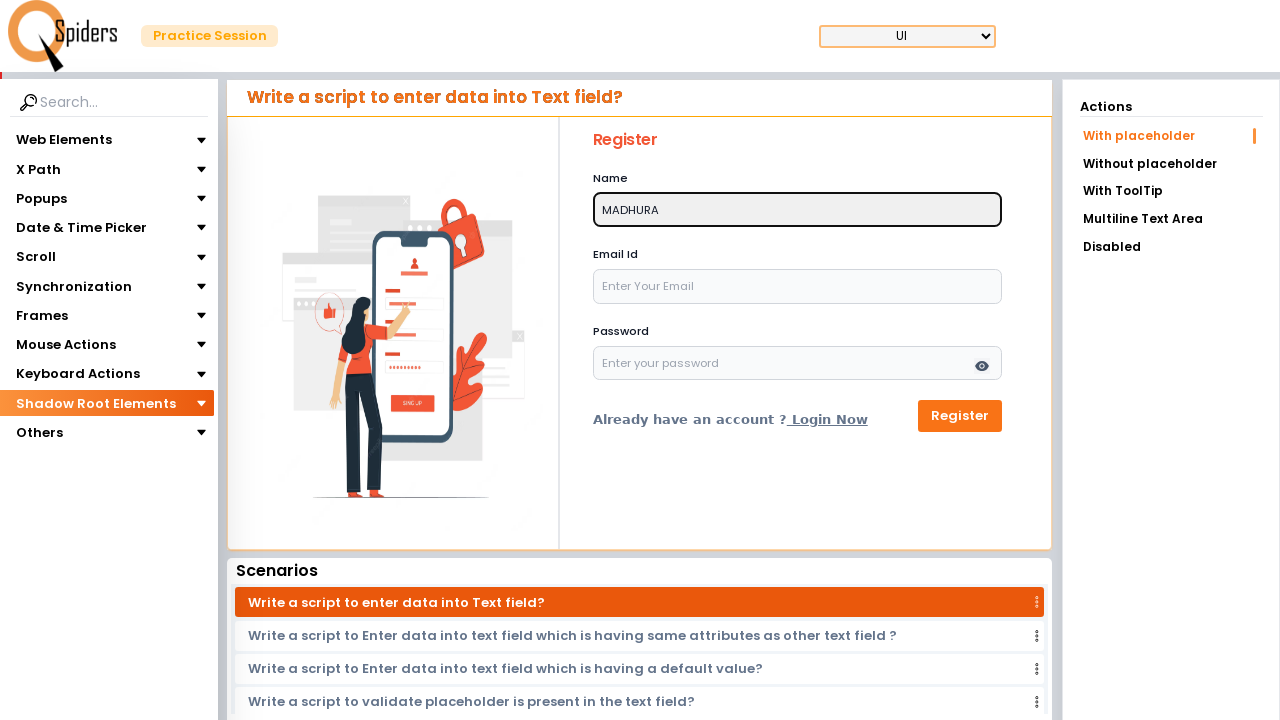